Extracts a value from an element's attribute, performs a mathematical calculation (log of absolute value of 12*sin(x)), fills in the answer, checks two checkboxes, and submits the form.

Starting URL: http://suninjuly.github.io/get_attribute.html

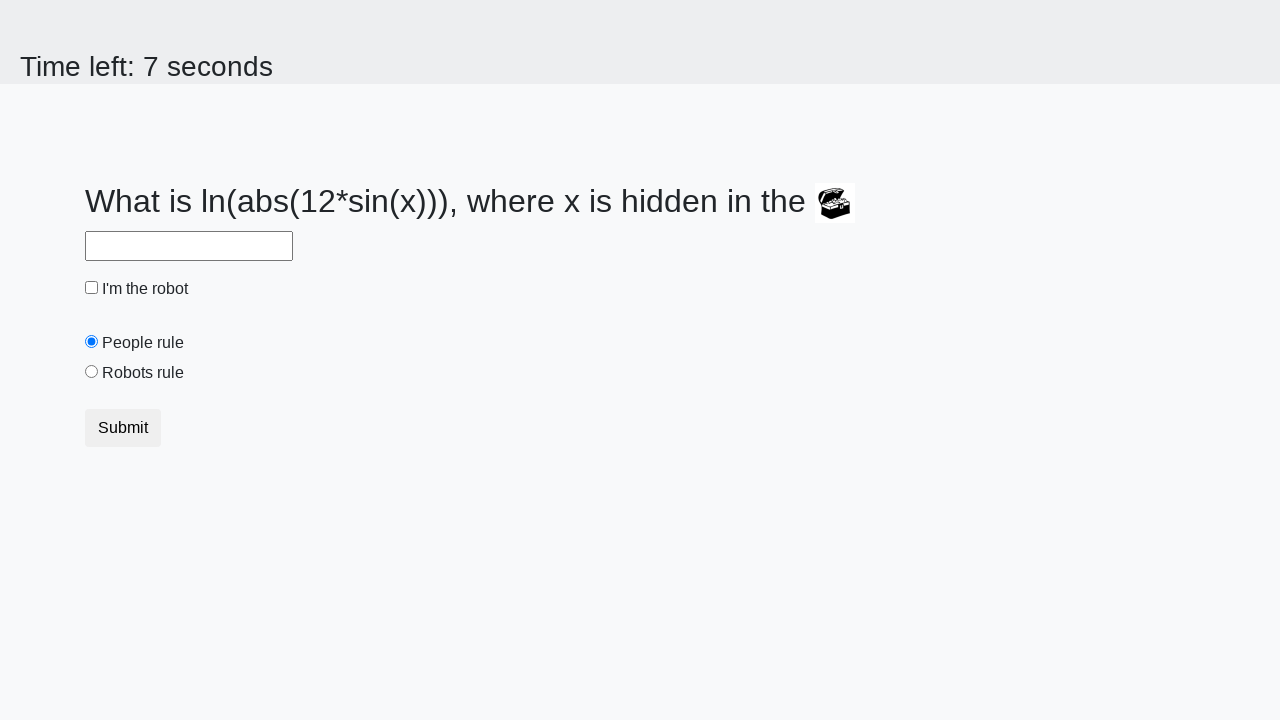

Located treasure element
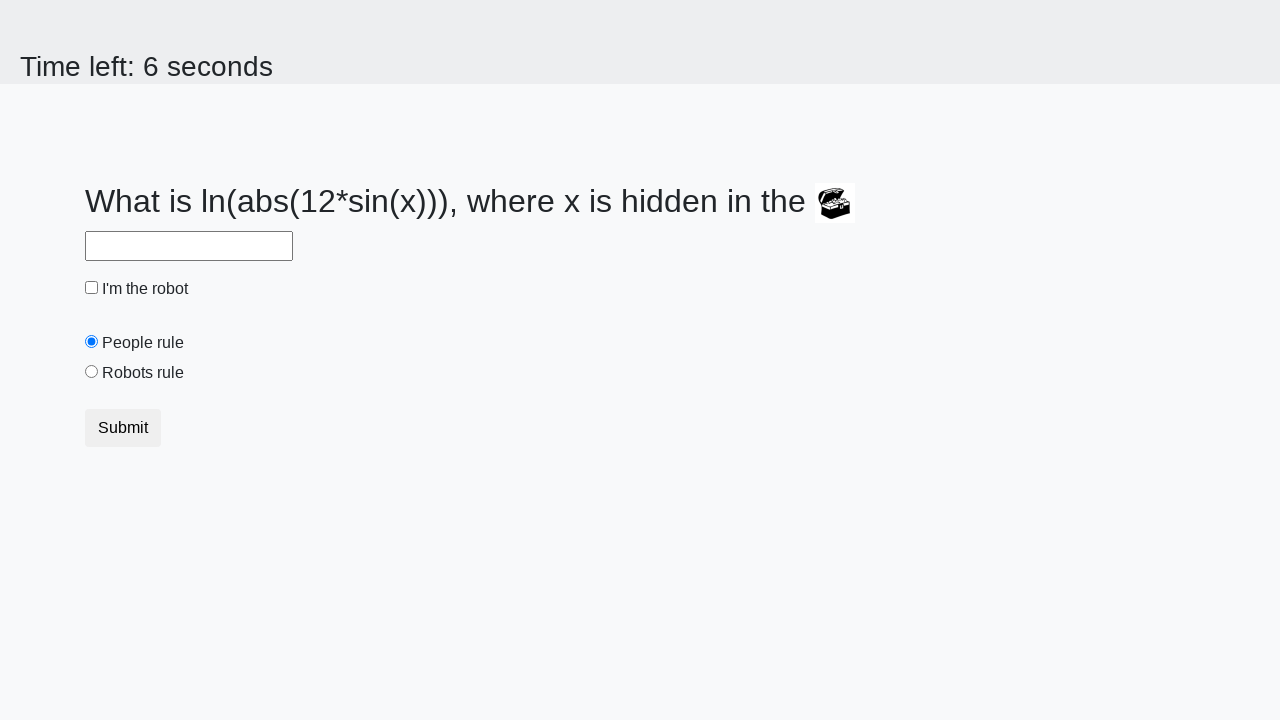

Extracted valuex attribute: 736
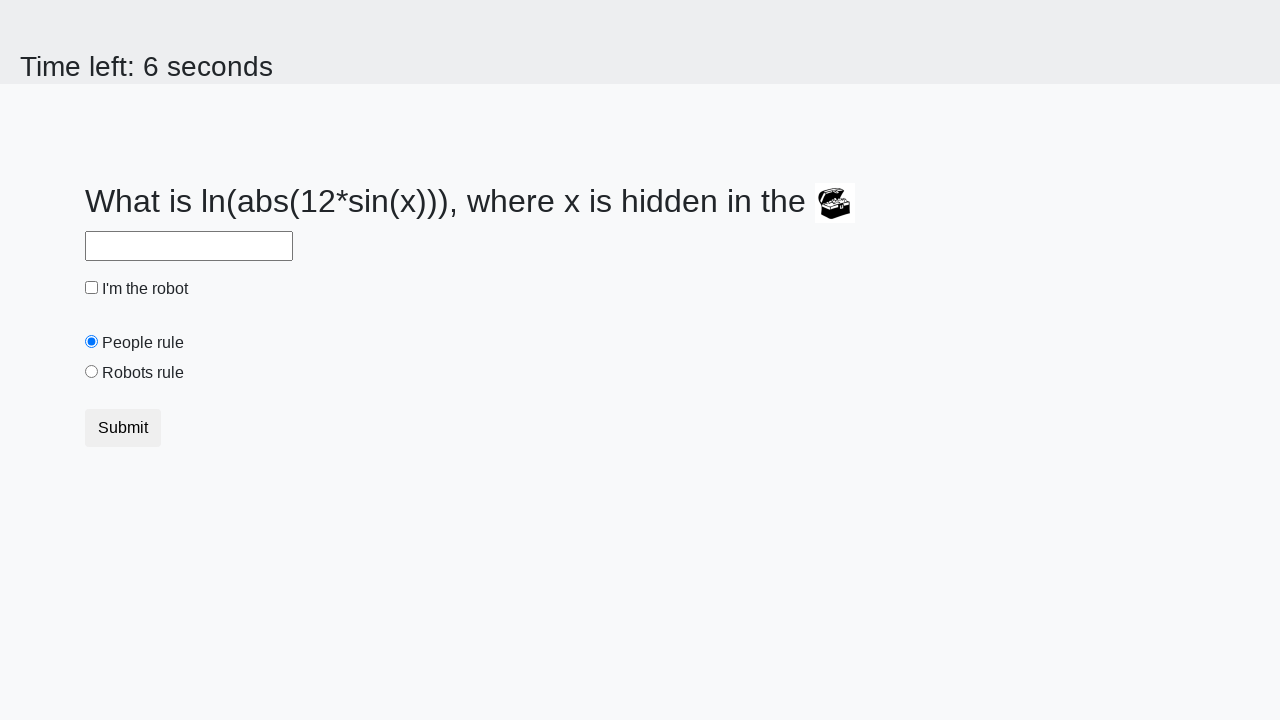

Calculated answer using log(|12*sin(736)|): 2.213881675741487
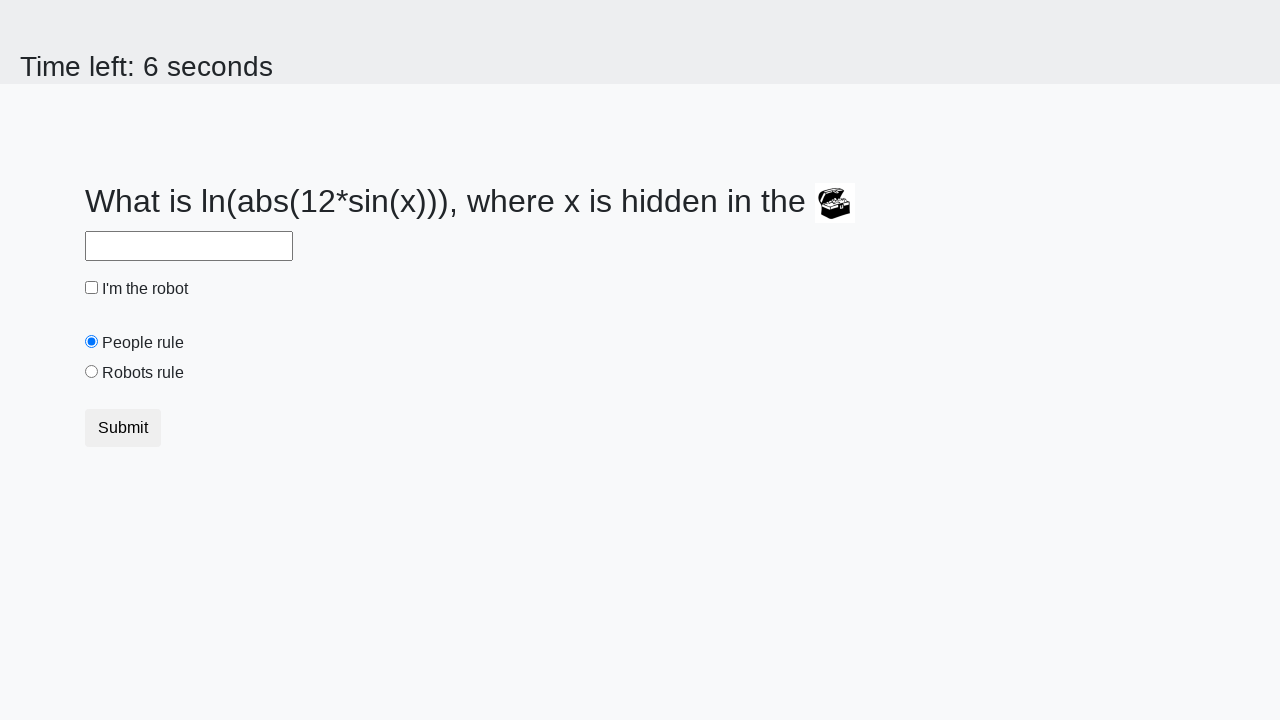

Filled answer field with calculated value: 2.213881675741487 on #answer
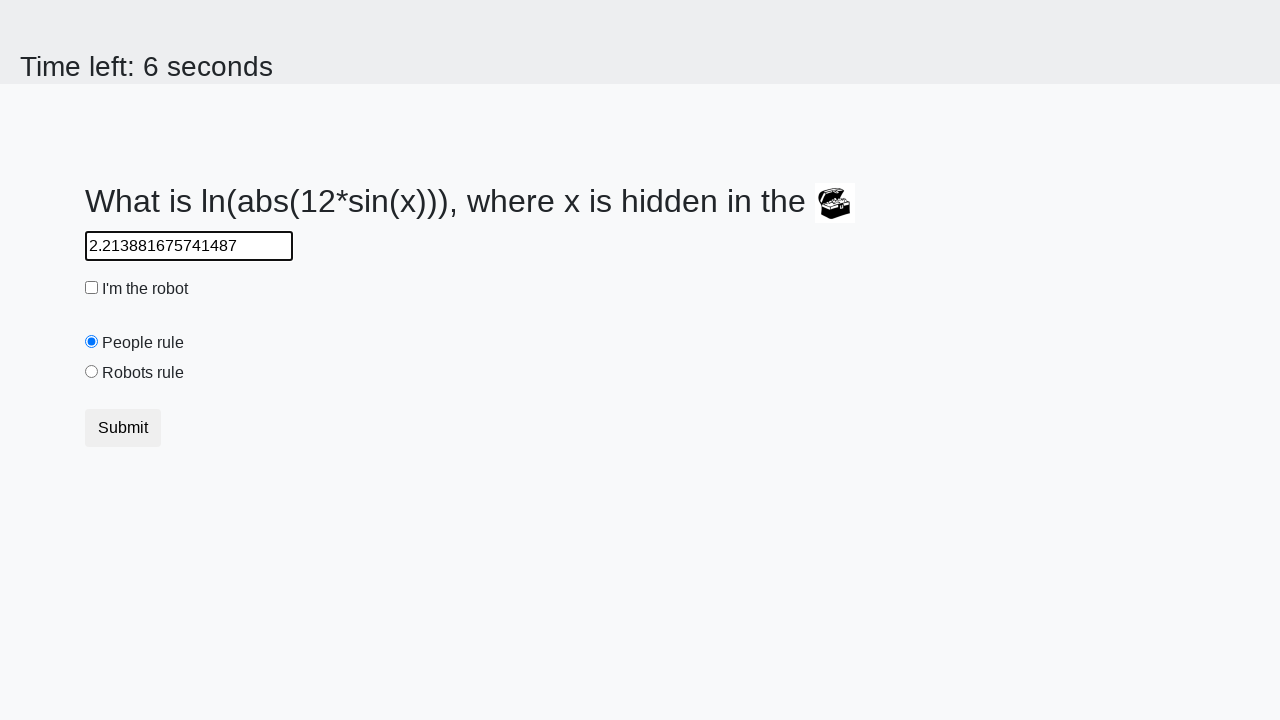

Clicked robot checkbox at (92, 288) on #robotCheckbox
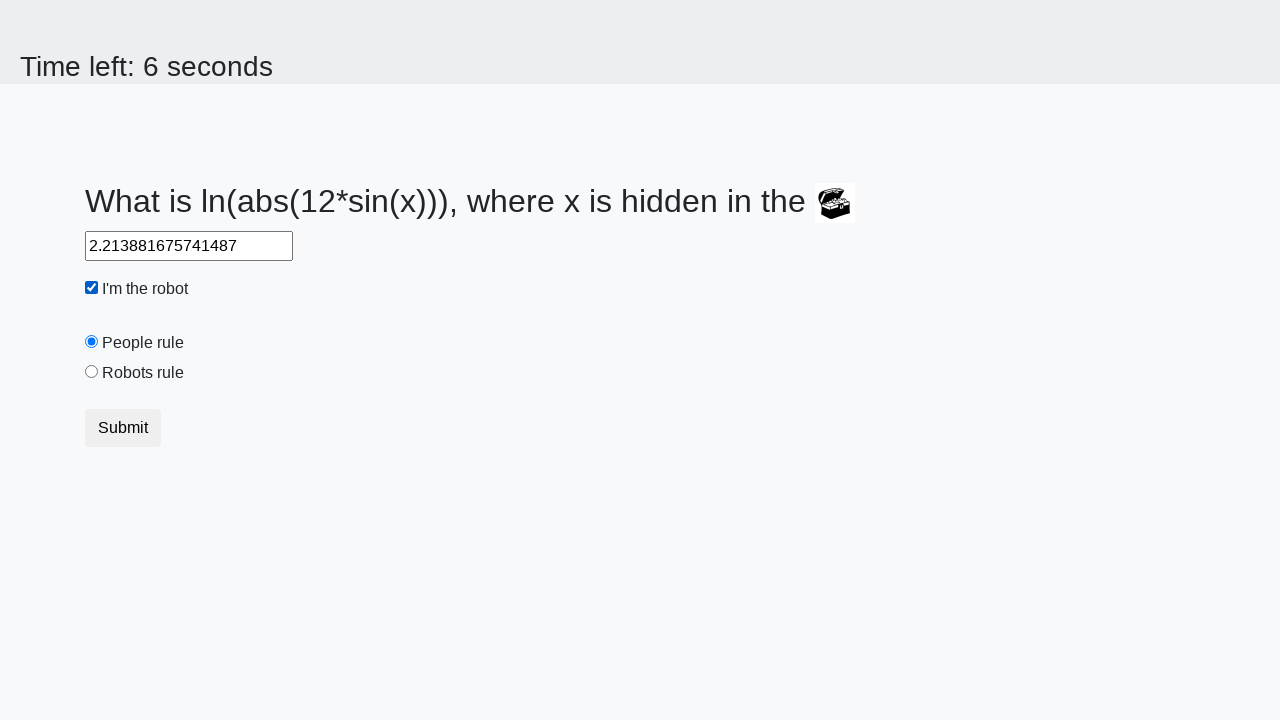

Clicked robots rule checkbox at (92, 372) on #robotsRule
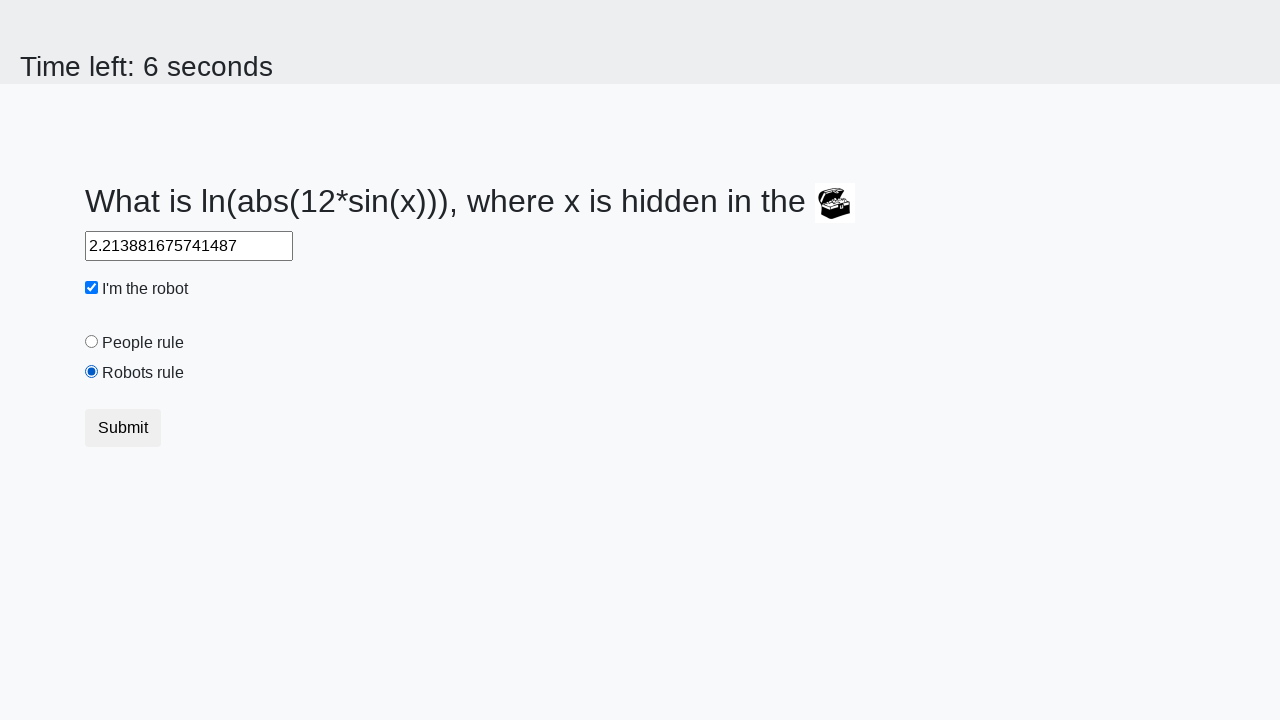

Clicked submit button at (123, 428) on button.btn.btn-default
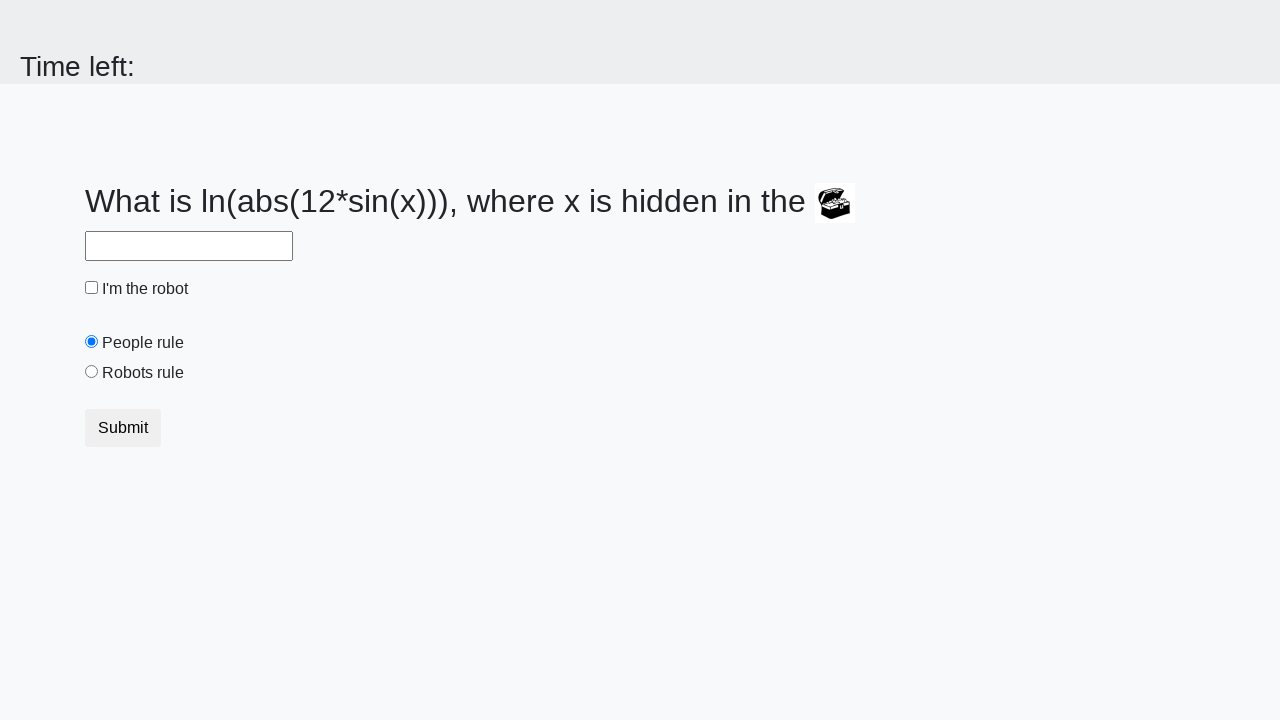

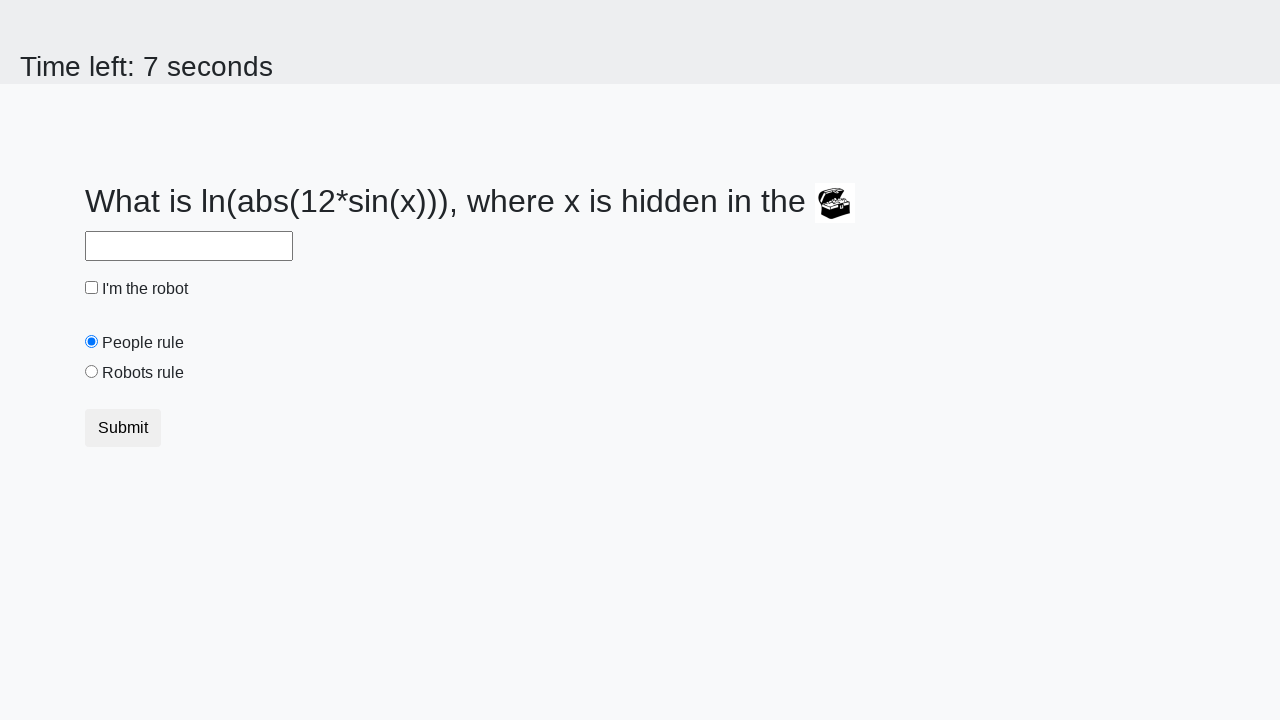